Navigates to a legislative session page and clicks buttons to expand the "Analyzed Proposals" and "Non-Analyzed Proposals" sections.

Starting URL: https://www.camara.leg.br/evento-legislativo/74892

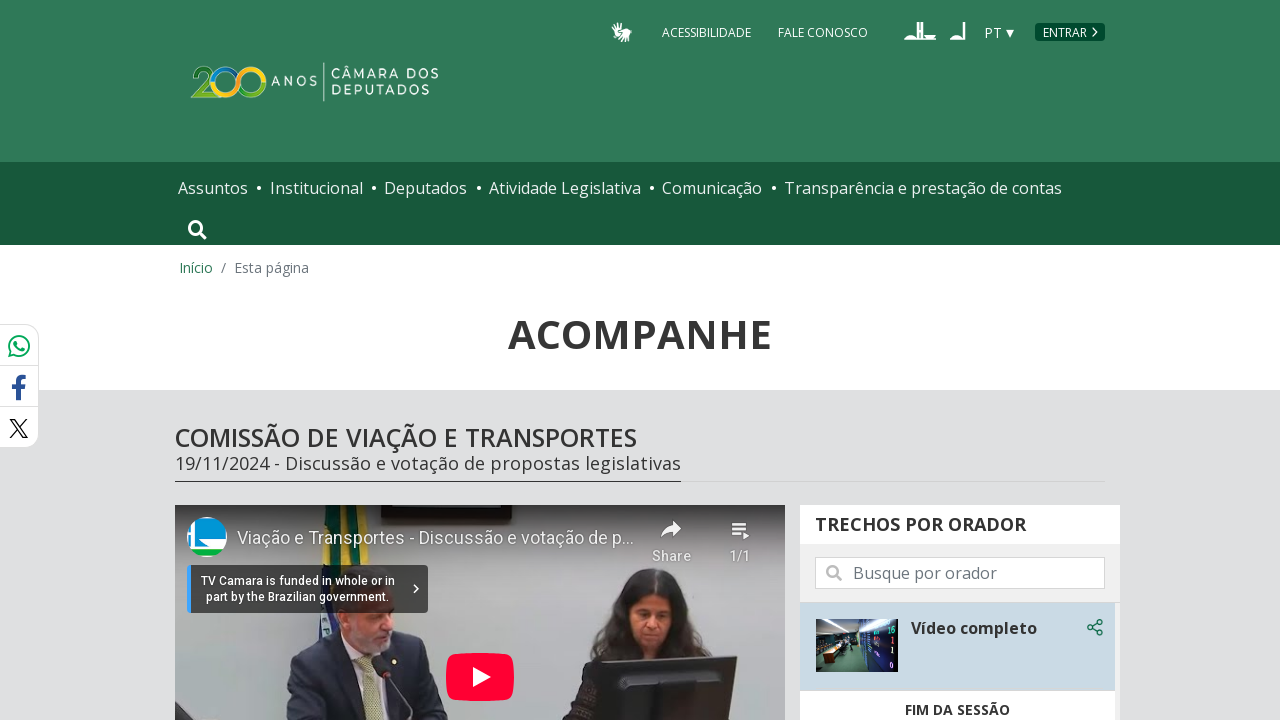

Waited for page to load (networkidle state)
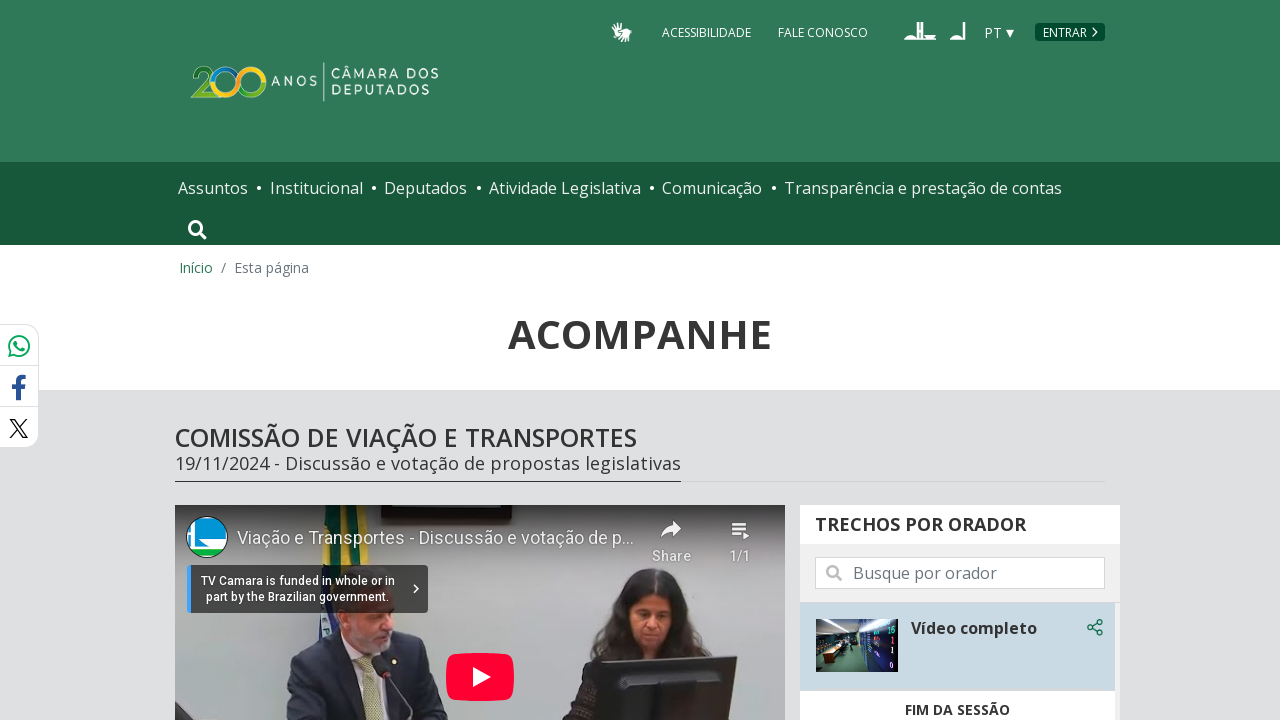

Scrolled 'Analyzed Proposals' button into view
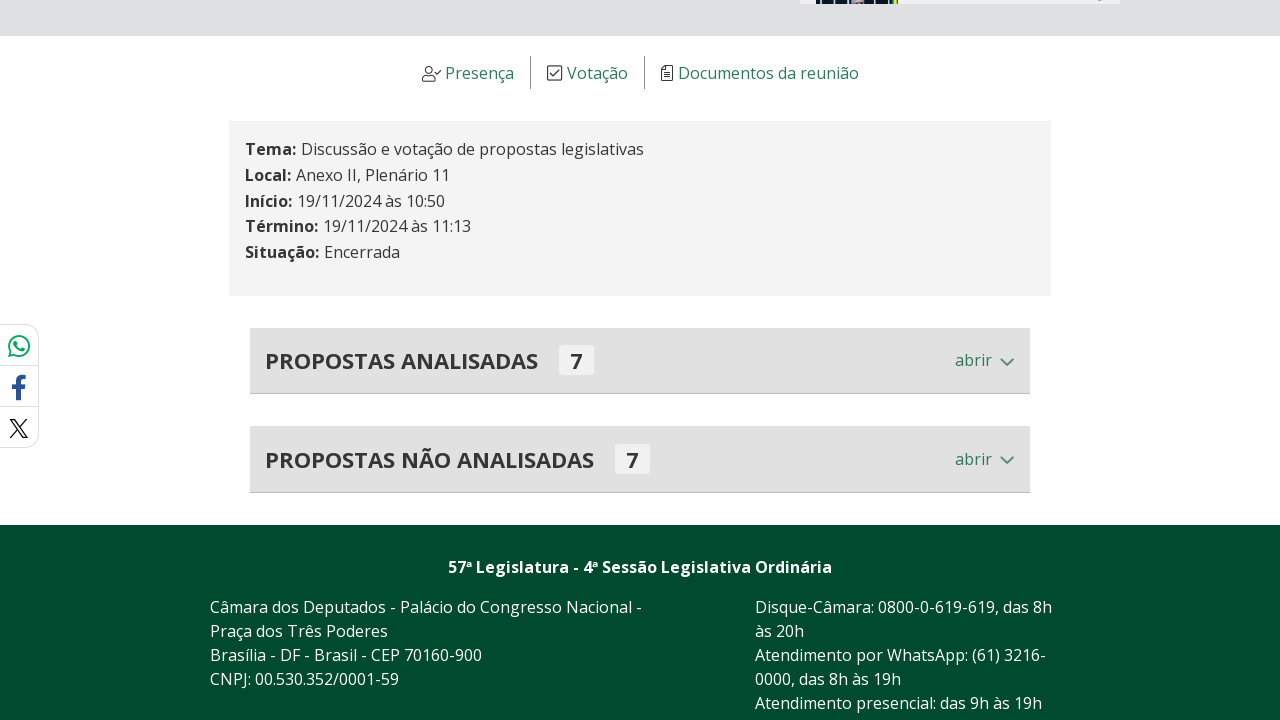

Clicked 'Analyzed Proposals' expand button at (985, 361) on xpath=//*[@id="main-content"]/section[2]/div/div[1]/button/span
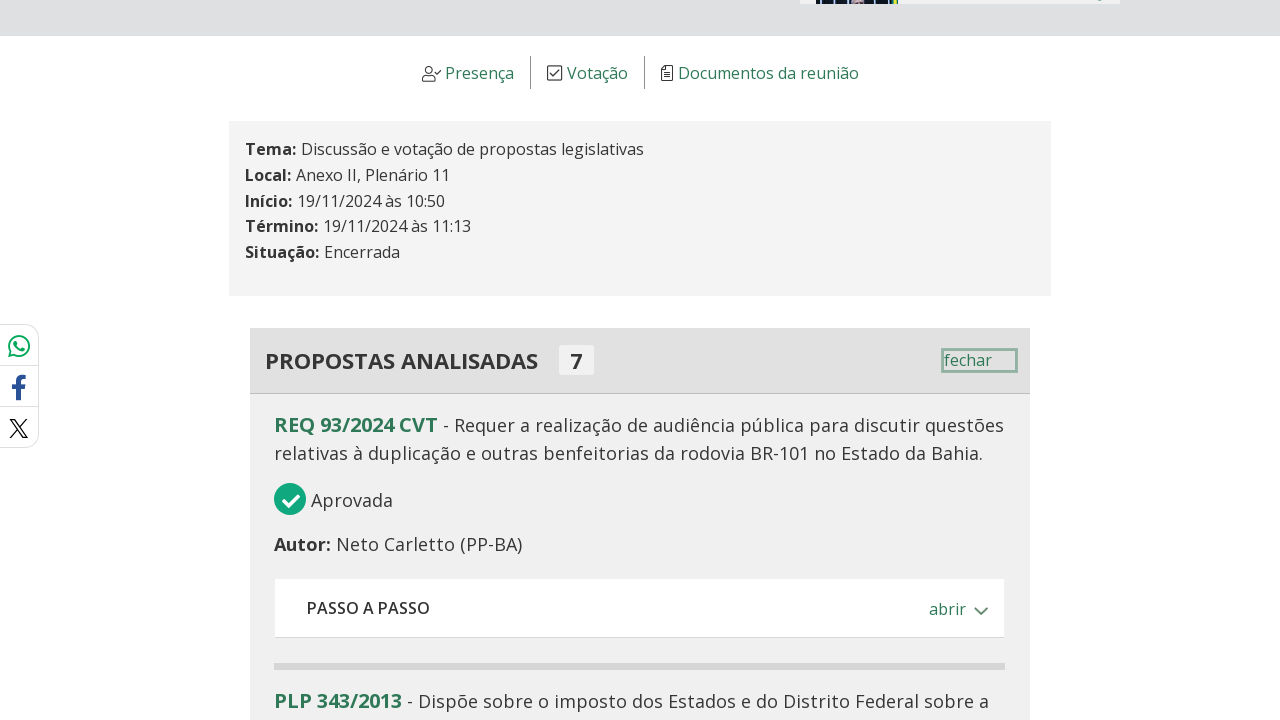

Waited 2 seconds for 'Analyzed Proposals' section to expand
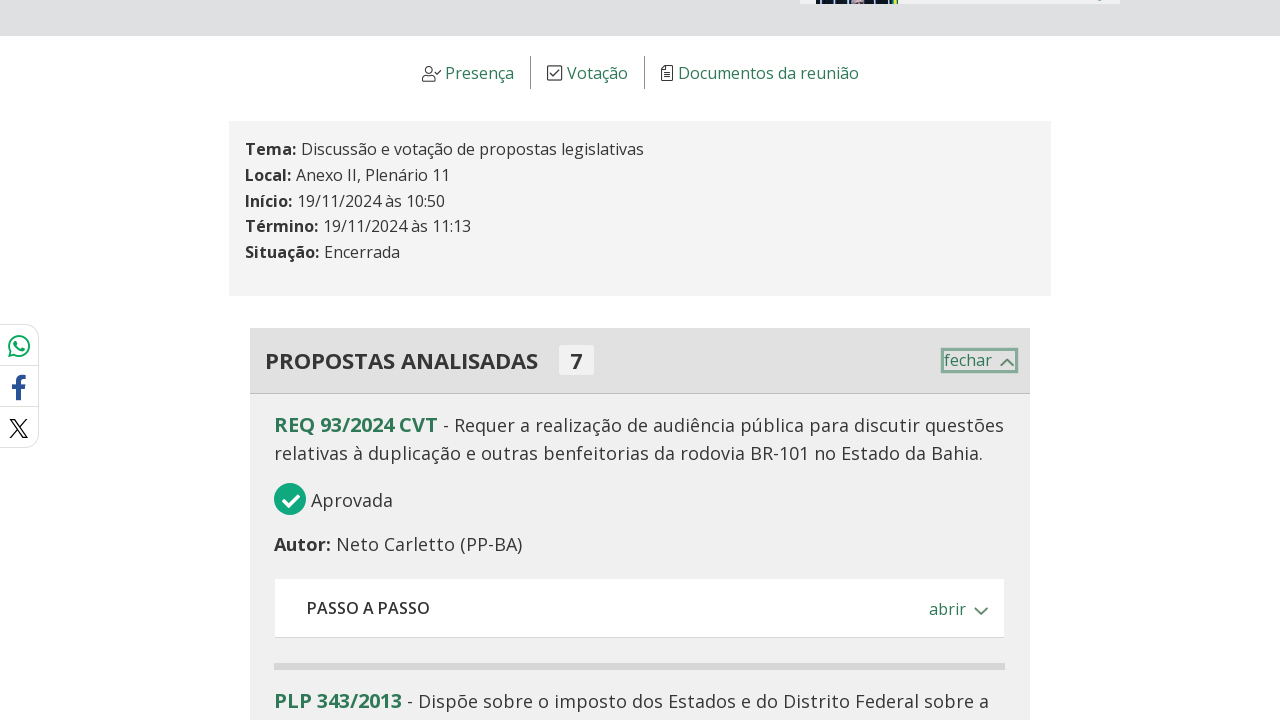

Scrolled 'Non-Analyzed Proposals' button into view
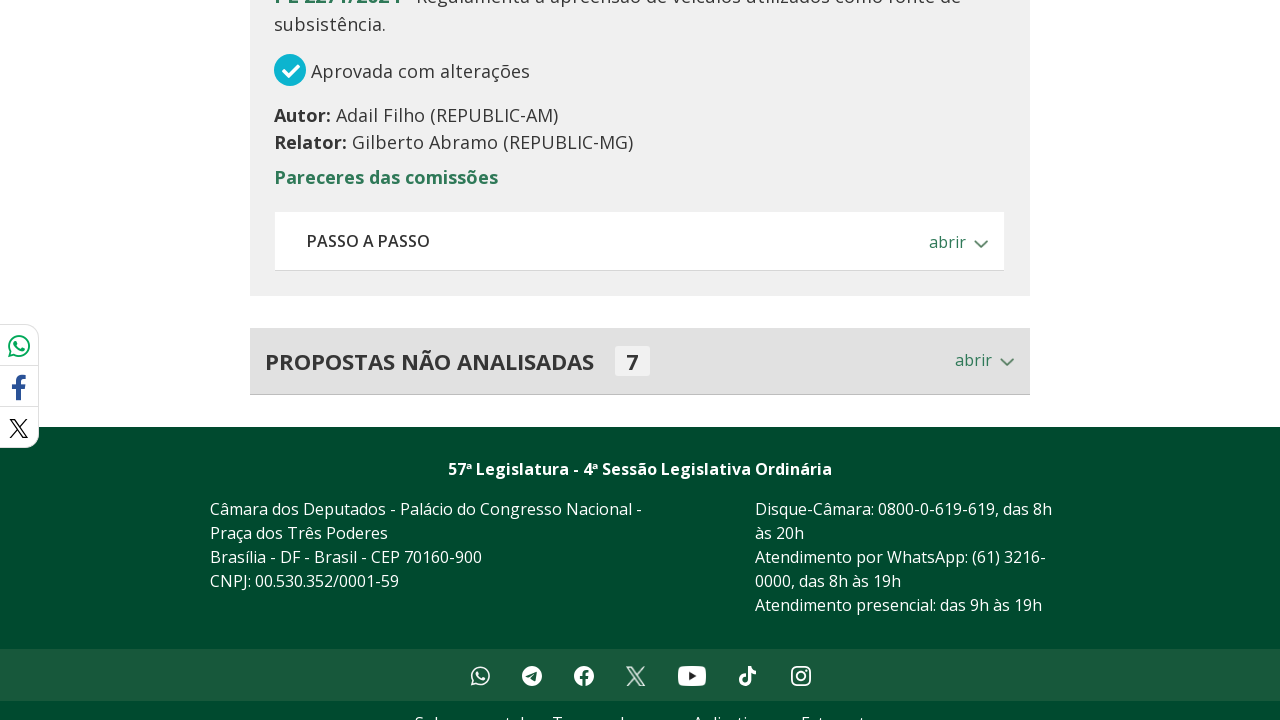

Clicked 'Non-Analyzed Proposals' expand button at (985, 361) on xpath=//*[@id="main-content"]/section[3]/div/div[1]/button/span
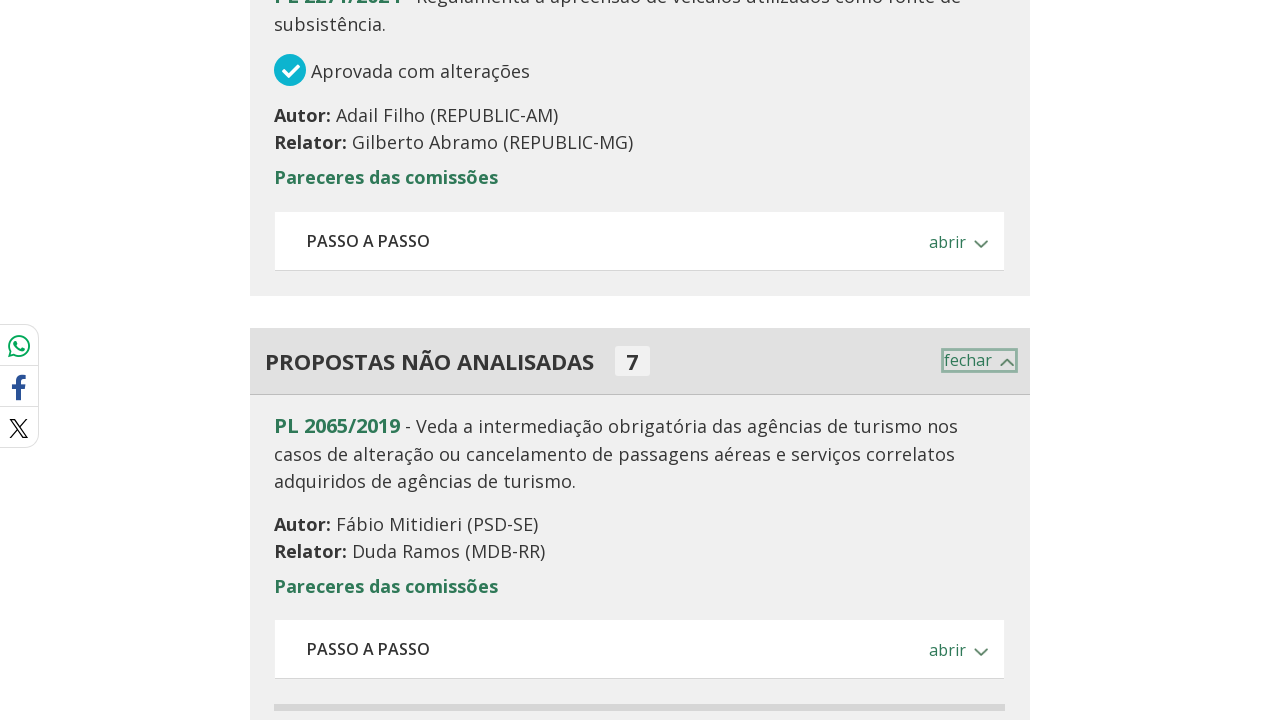

Waited 2 seconds for 'Non-Analyzed Proposals' section to expand
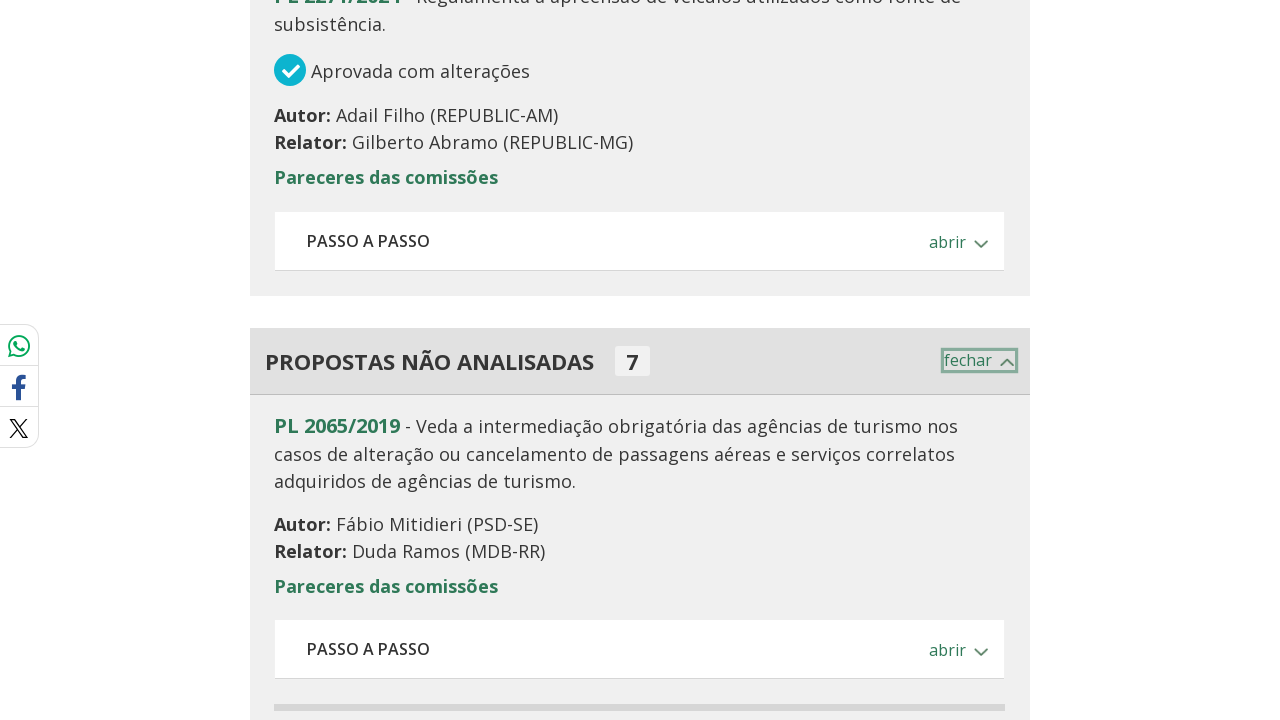

Verified that proposal lists are visible on the page
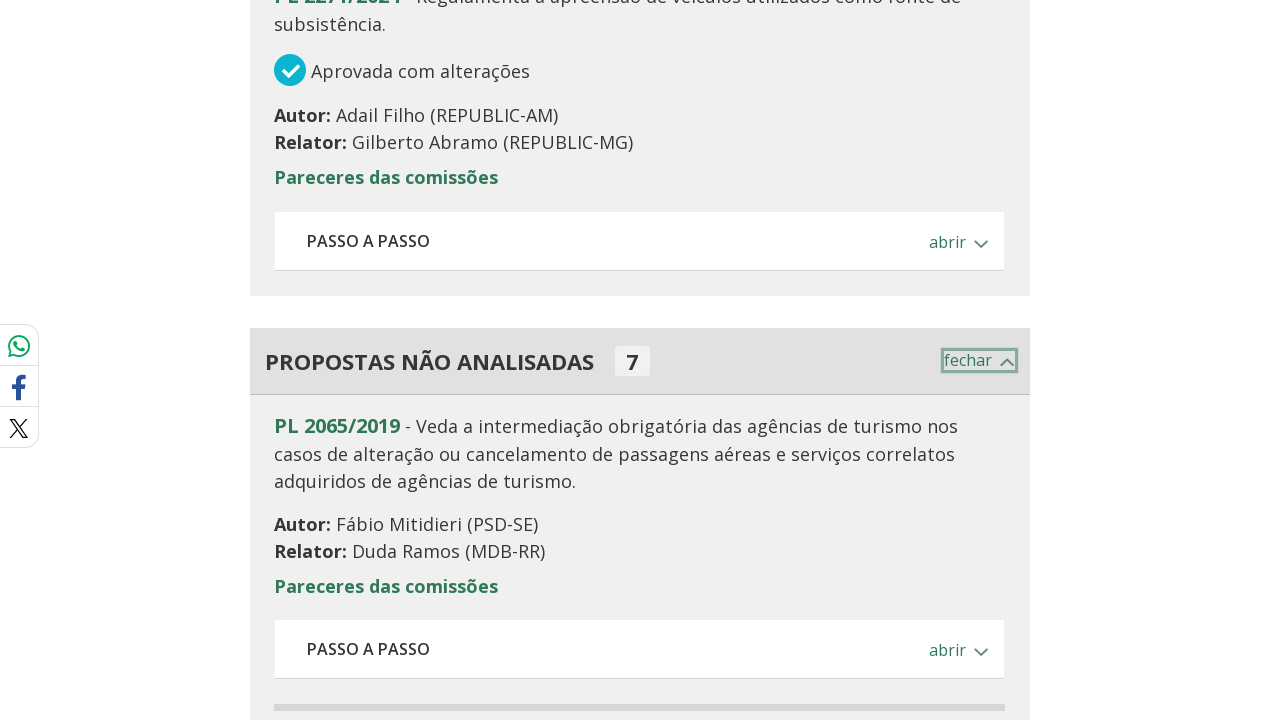

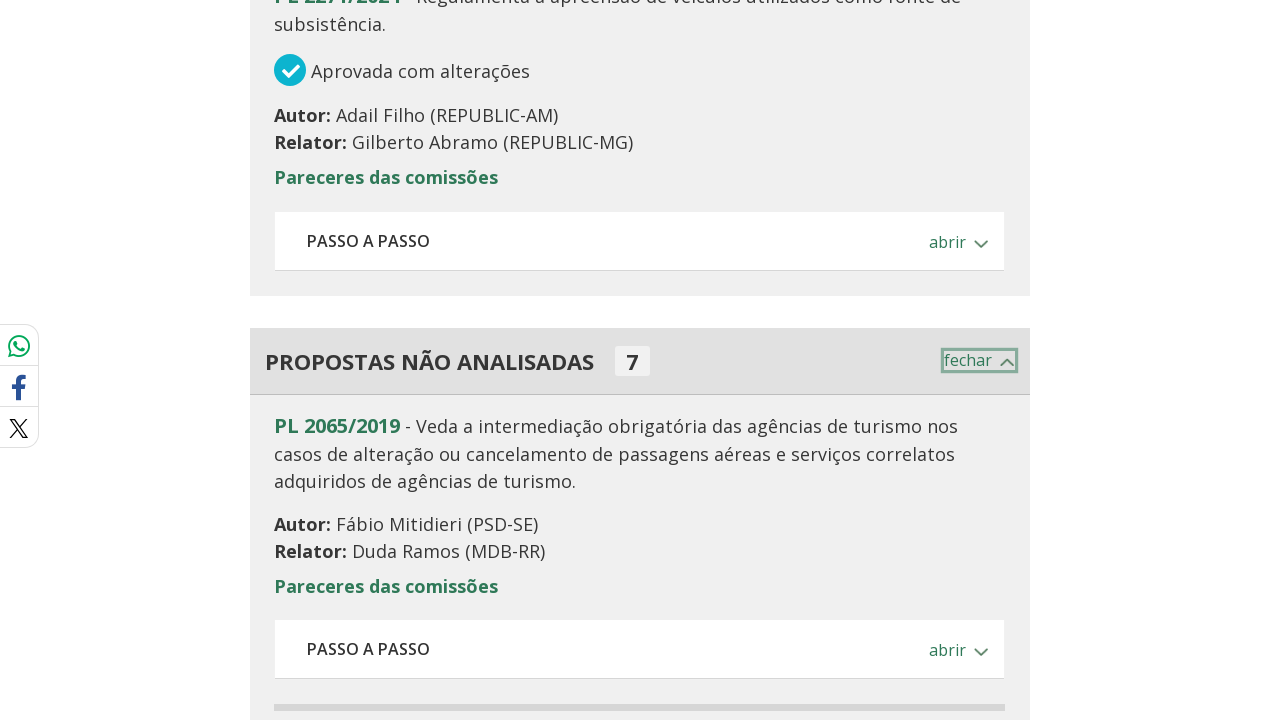